Navigates to SpiceJet airline website and verifies the page loads

Starting URL: https://www.spicejet.com

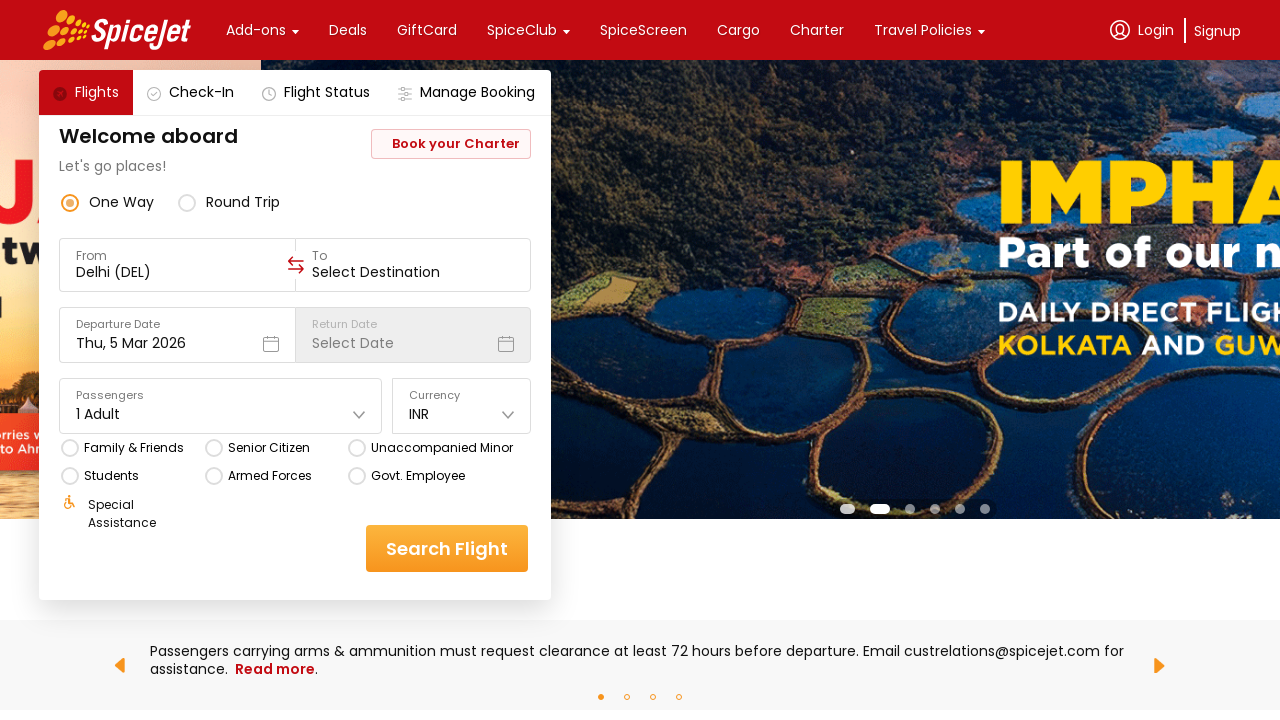

Waited for page to reach networkidle state
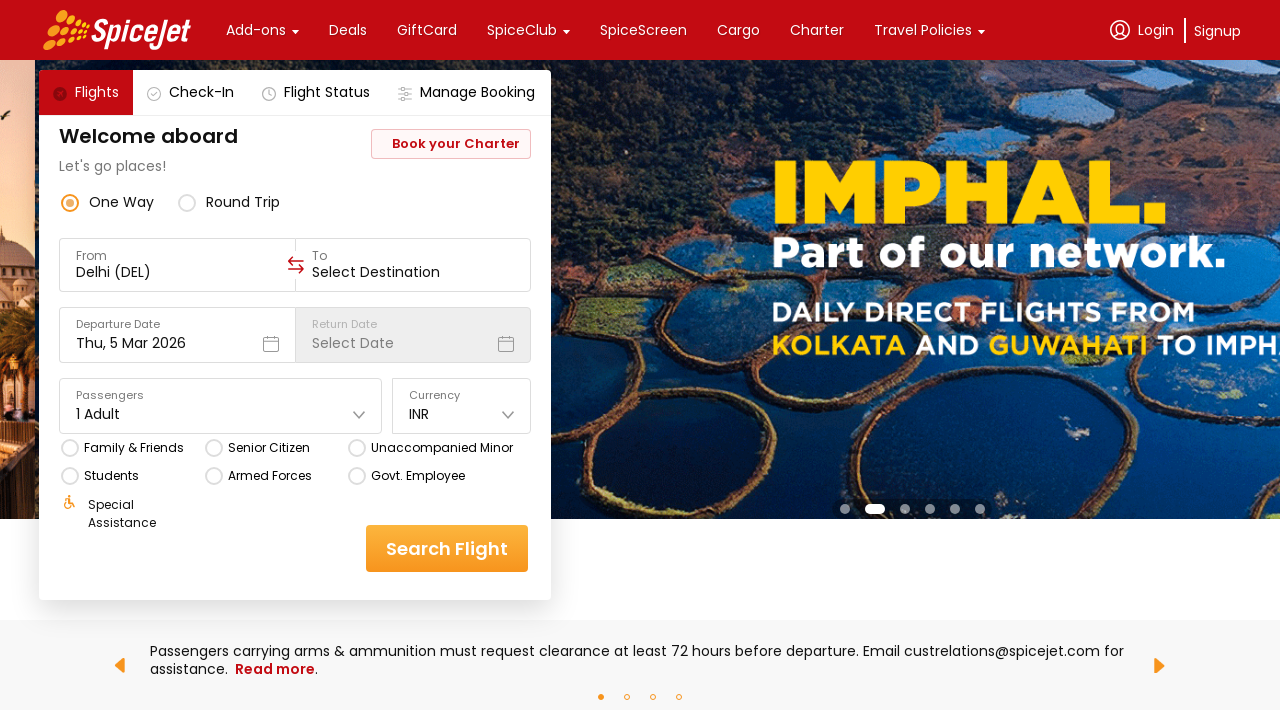

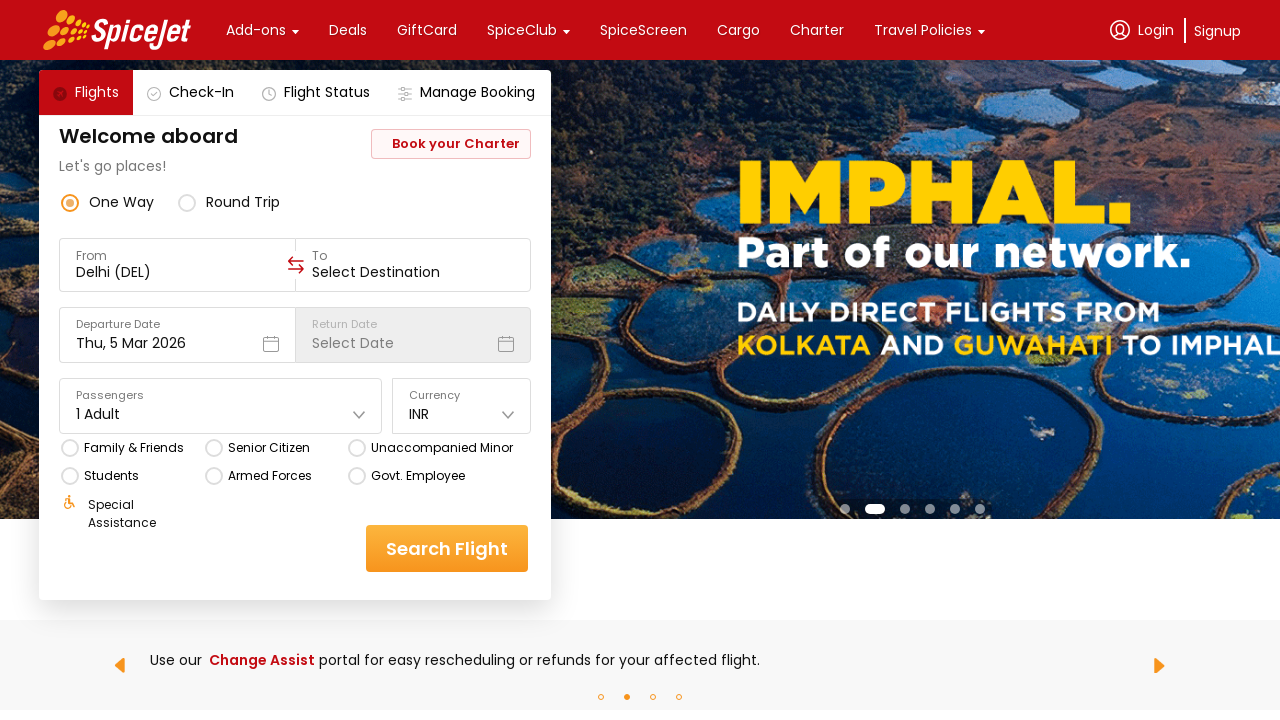